Tests username field validation with blank input of 10 spaces

Starting URL: https://buggy.justtestit.org/register

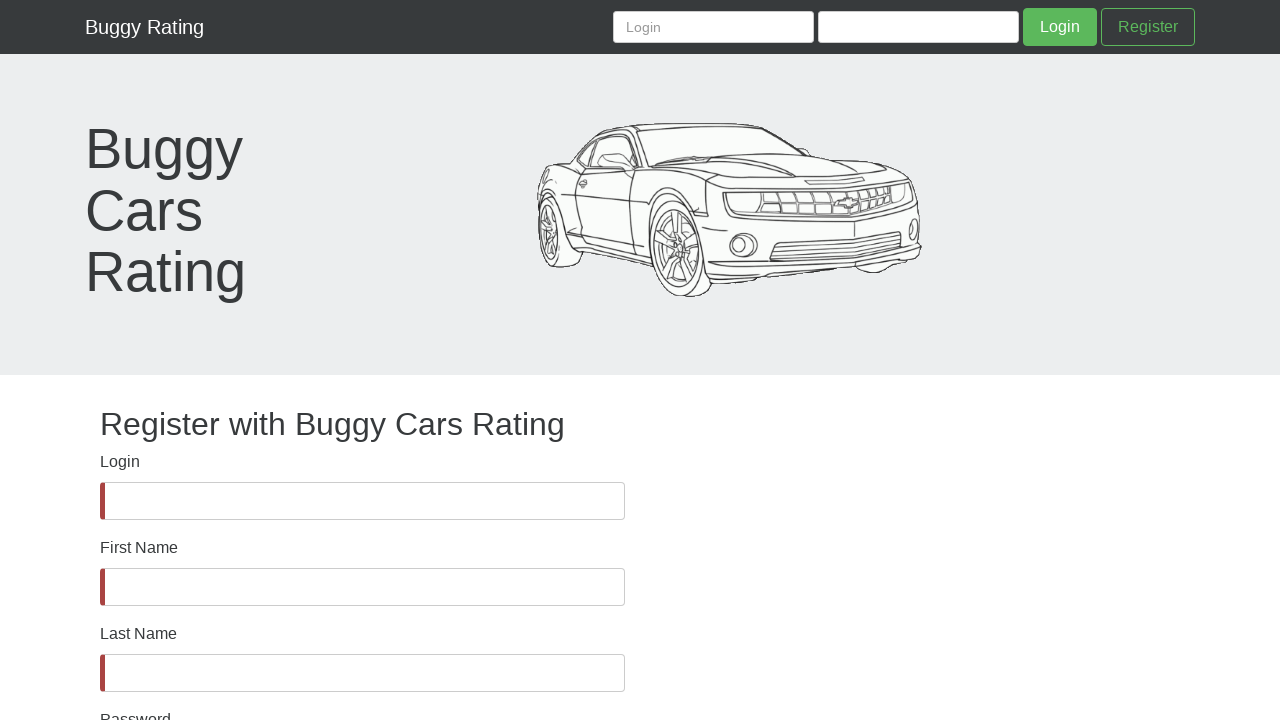

Verified username field is visible
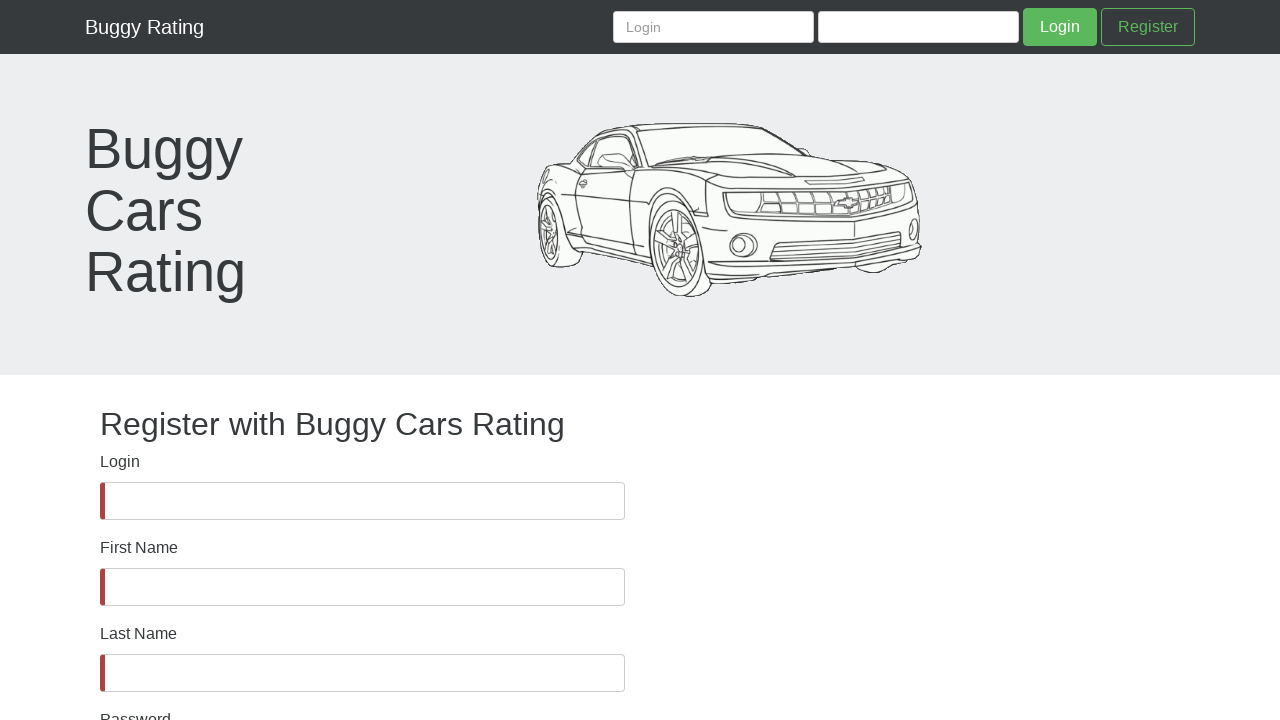

Filled username field with 10 blank spaces on #username
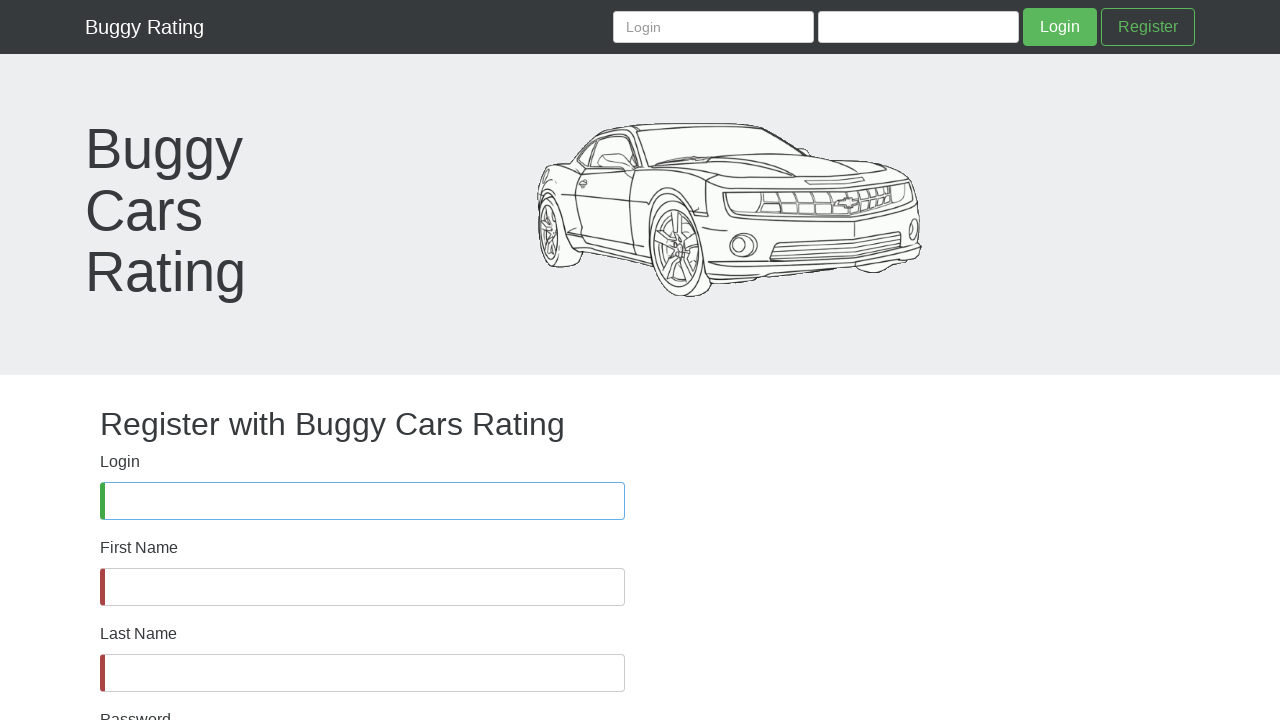

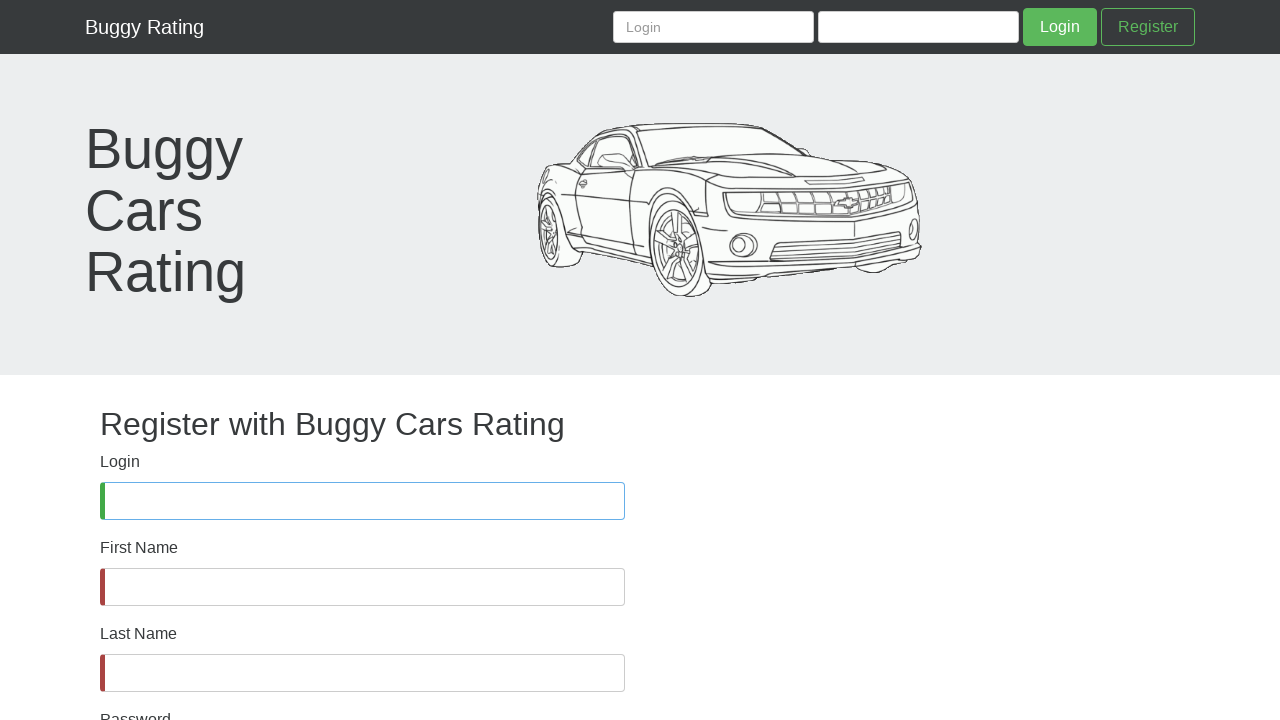